Tests drag and drop functionality by dragging an element to a drop zone and verifying the result text changes to "Dropped!".

Starting URL: https://www.qa-practice.com/elements/dragndrop/boxes

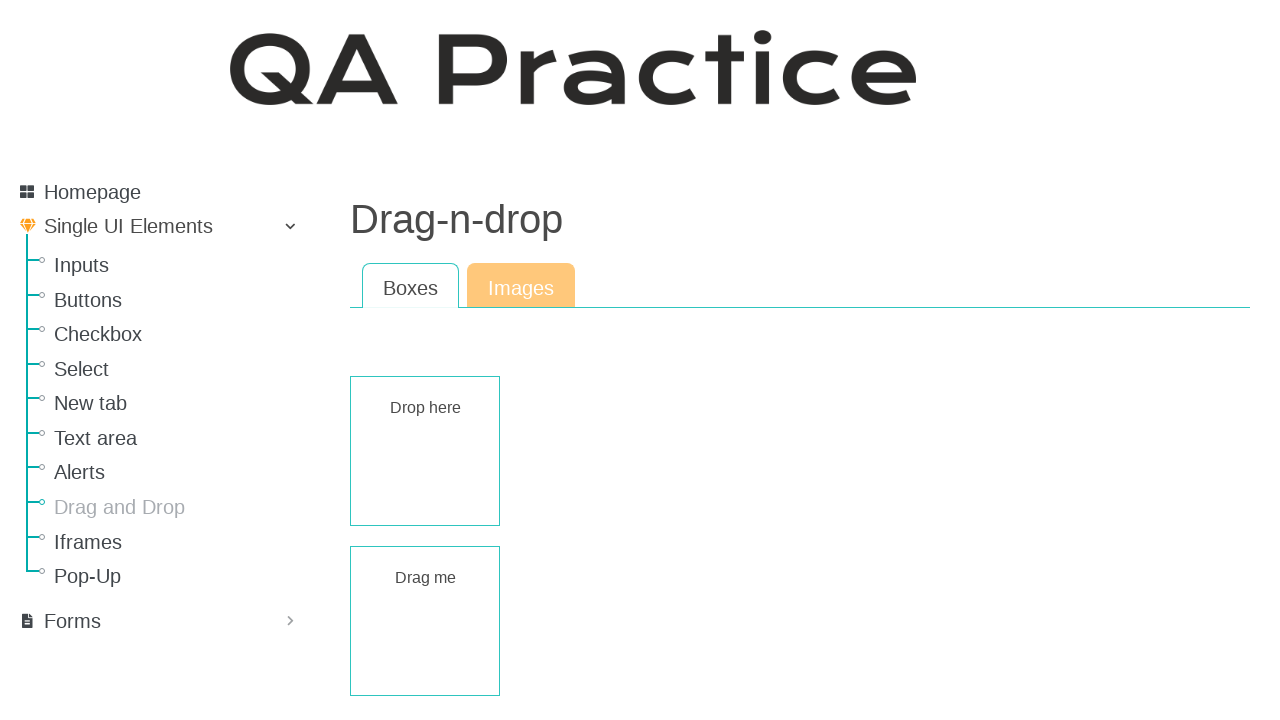

Dragged draggable element to drop zone at (425, 451)
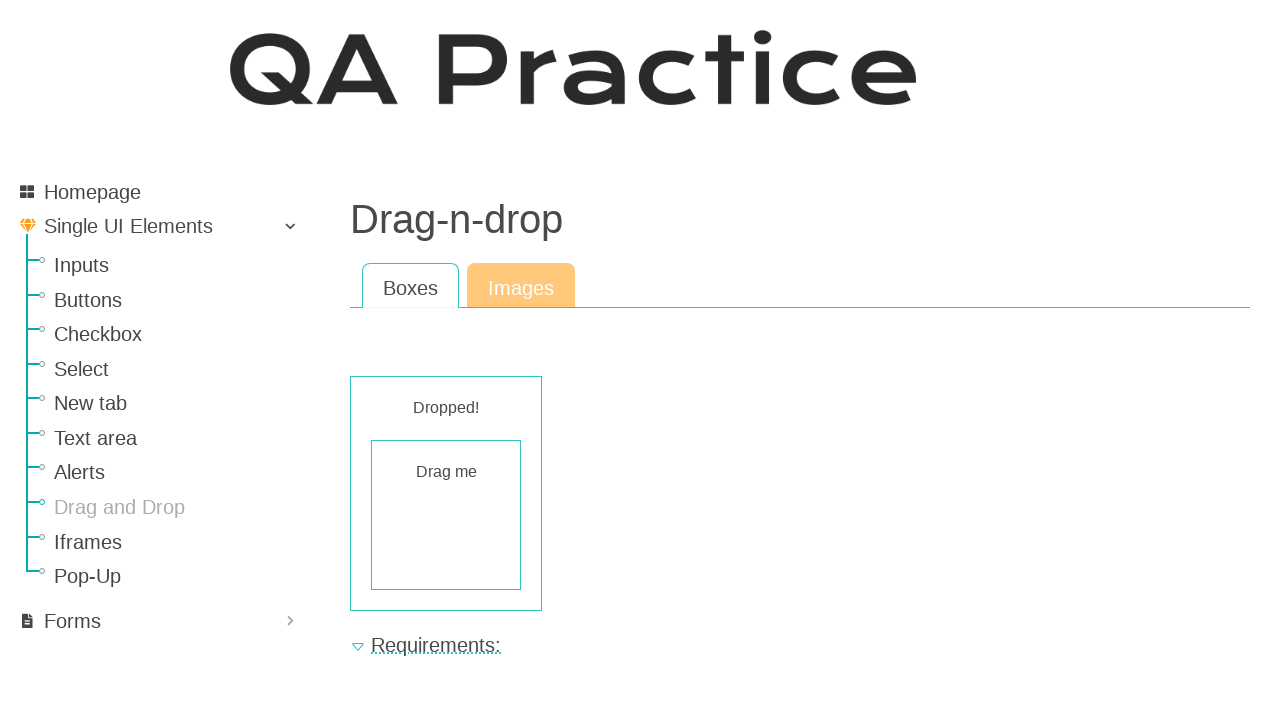

Waited for result text element to appear
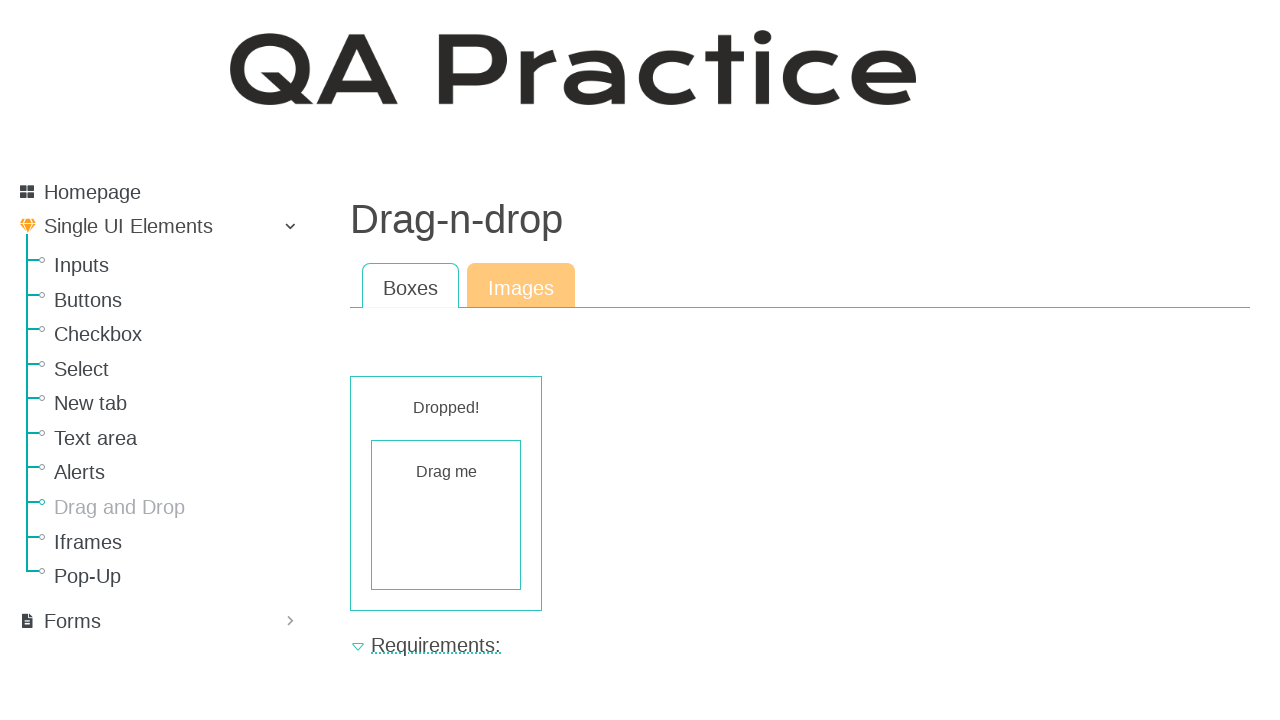

Retrieved result text content
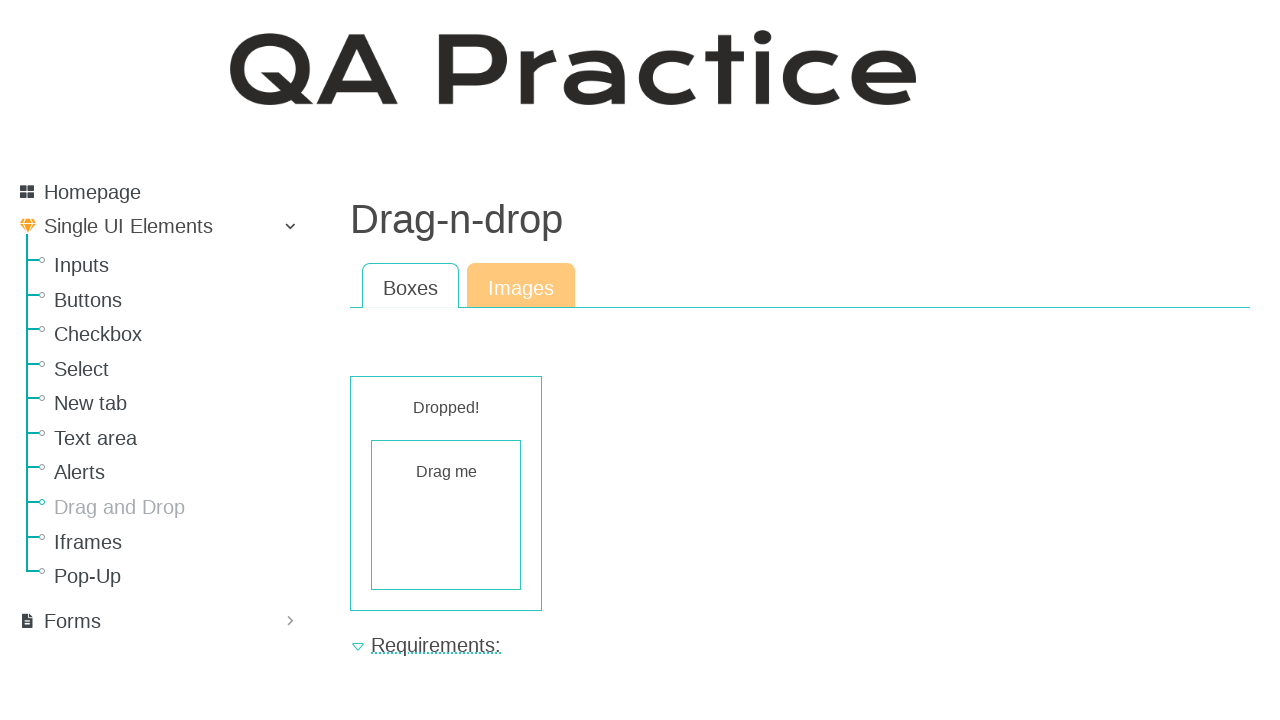

Verified result text is 'Dropped!'
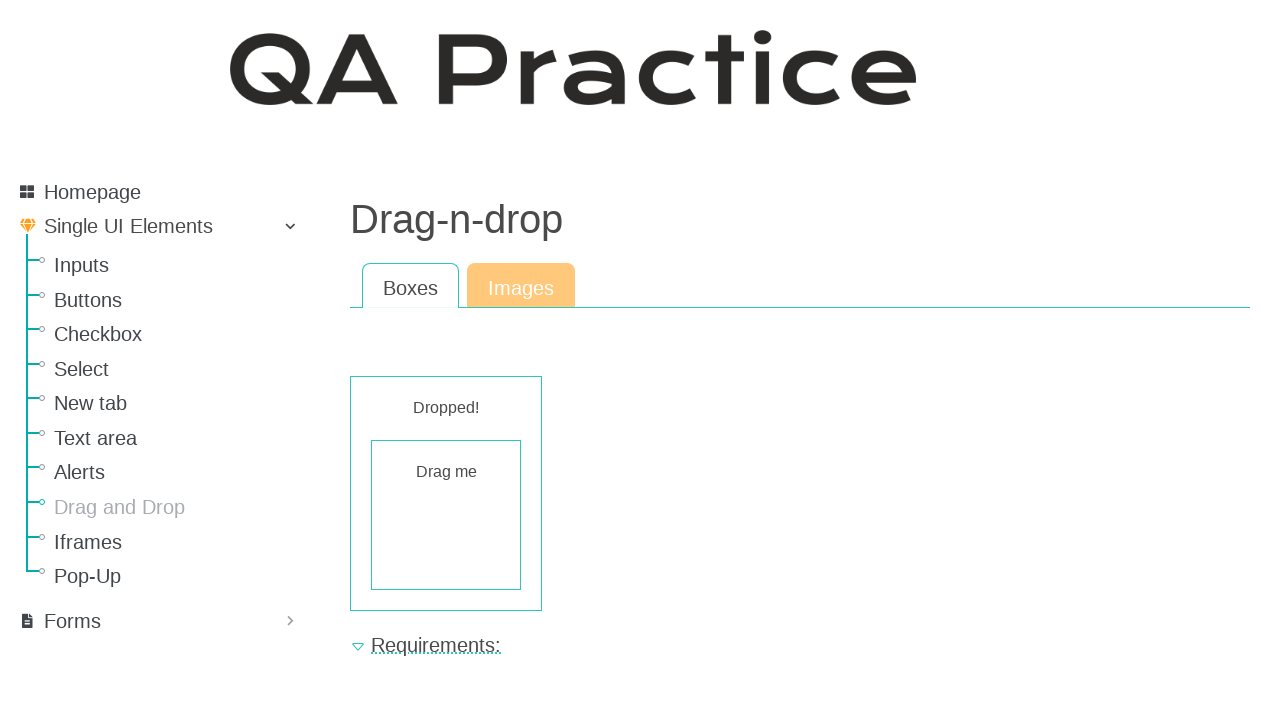

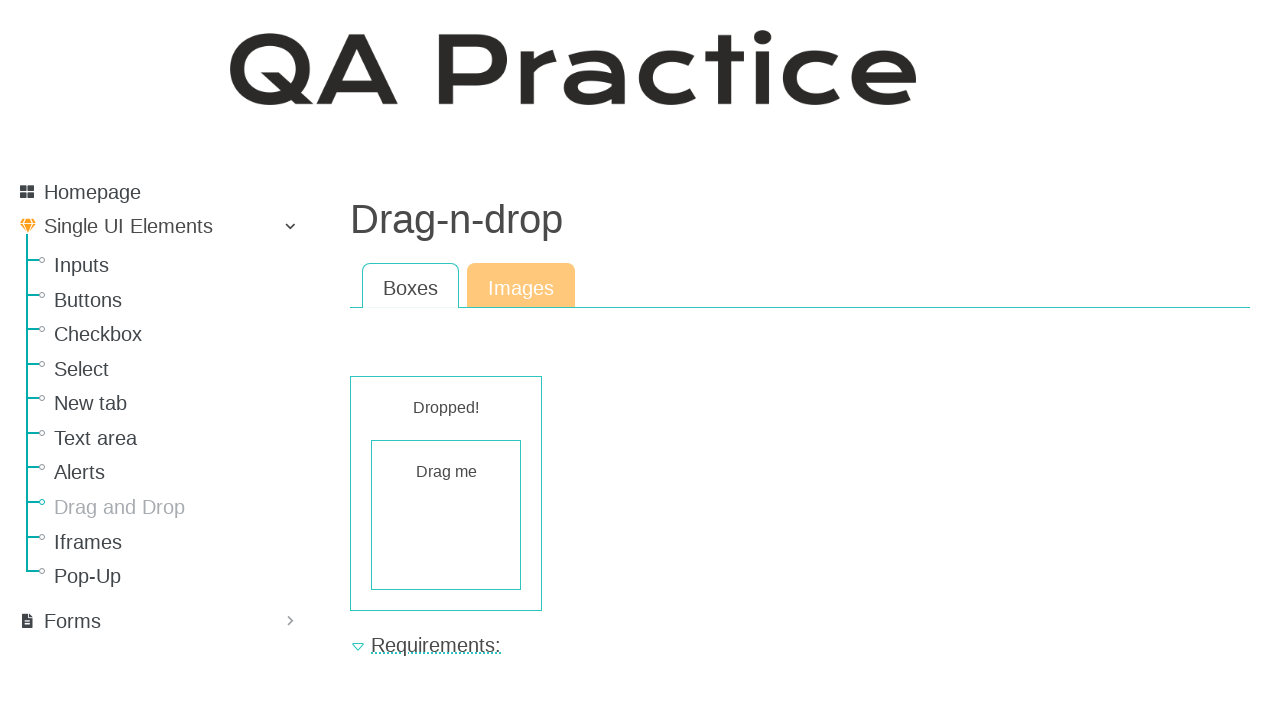